Tests that the complete-all checkbox updates state when individual items are completed or cleared

Starting URL: https://demo.playwright.dev/todomvc

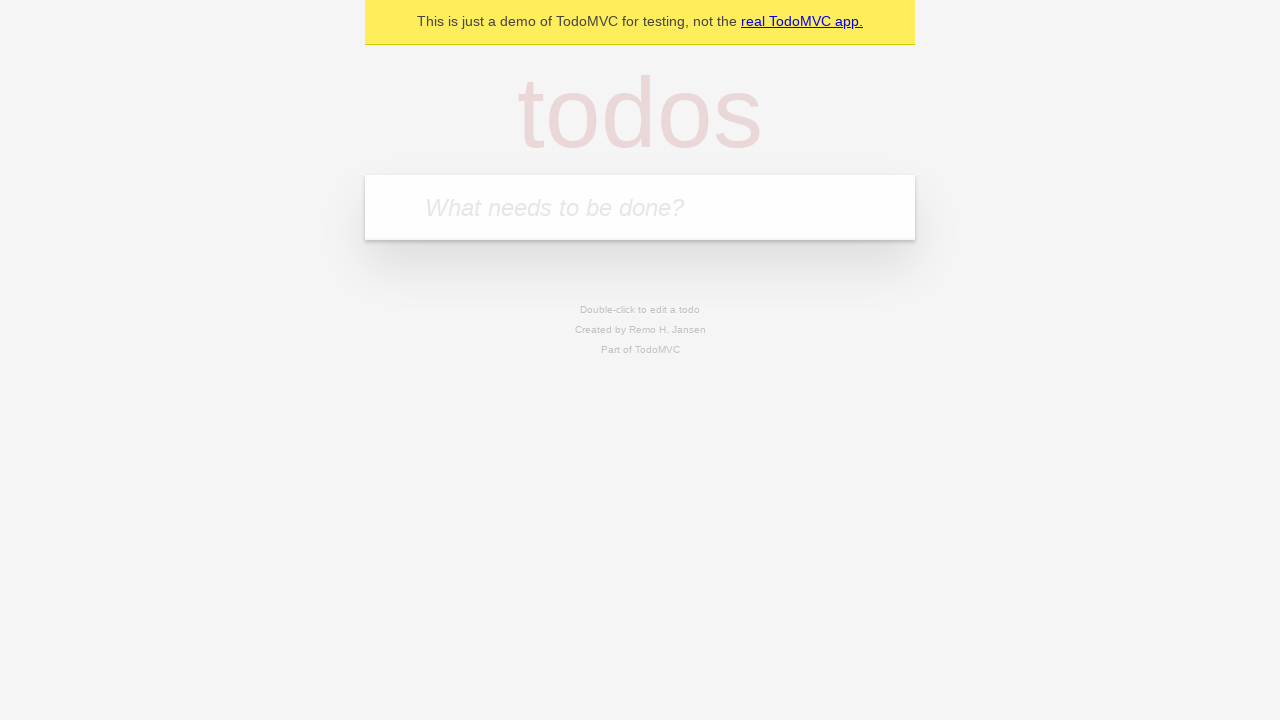

Filled todo input with 'buy some cheese' on internal:attr=[placeholder="What needs to be done?"i]
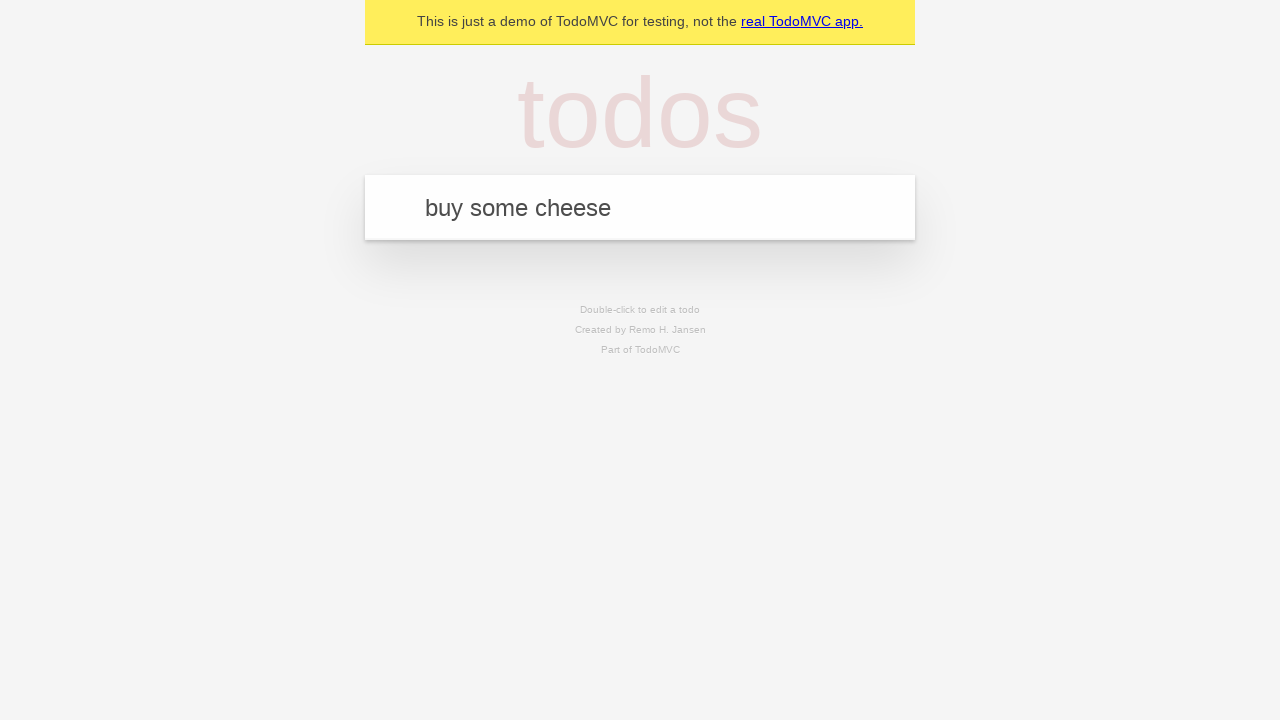

Pressed Enter to create first todo on internal:attr=[placeholder="What needs to be done?"i]
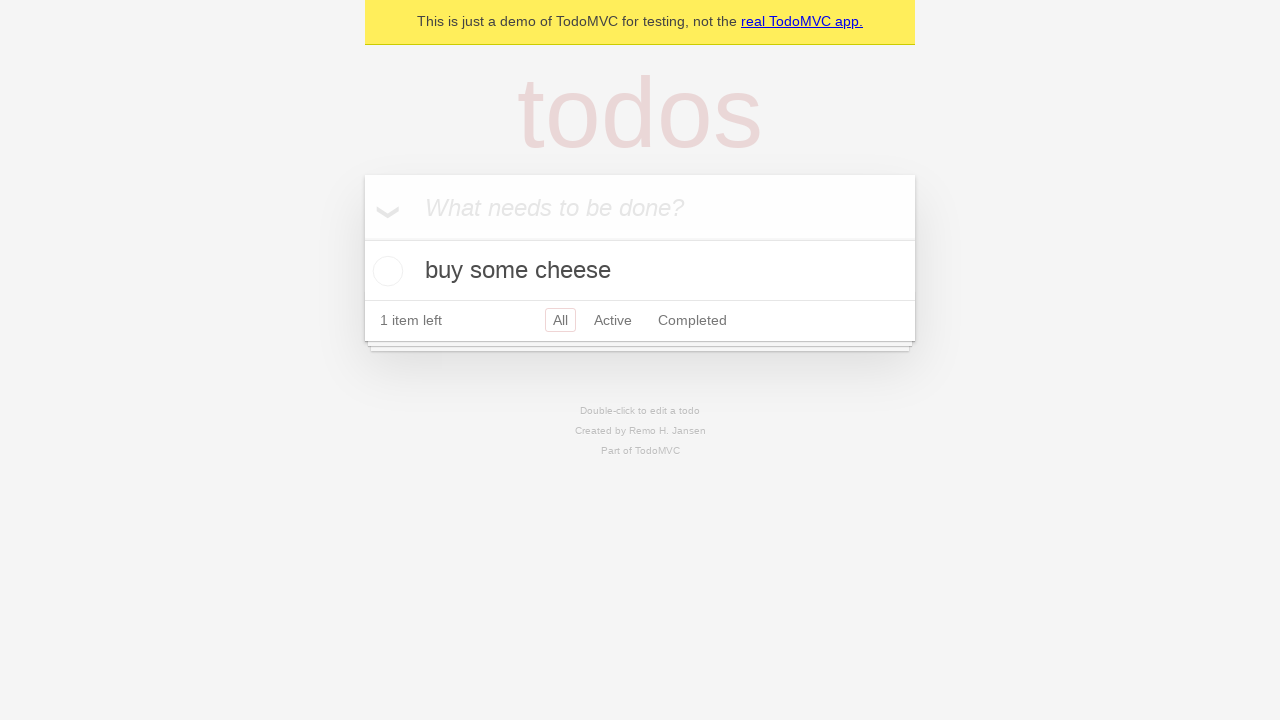

Filled todo input with 'feed the cat' on internal:attr=[placeholder="What needs to be done?"i]
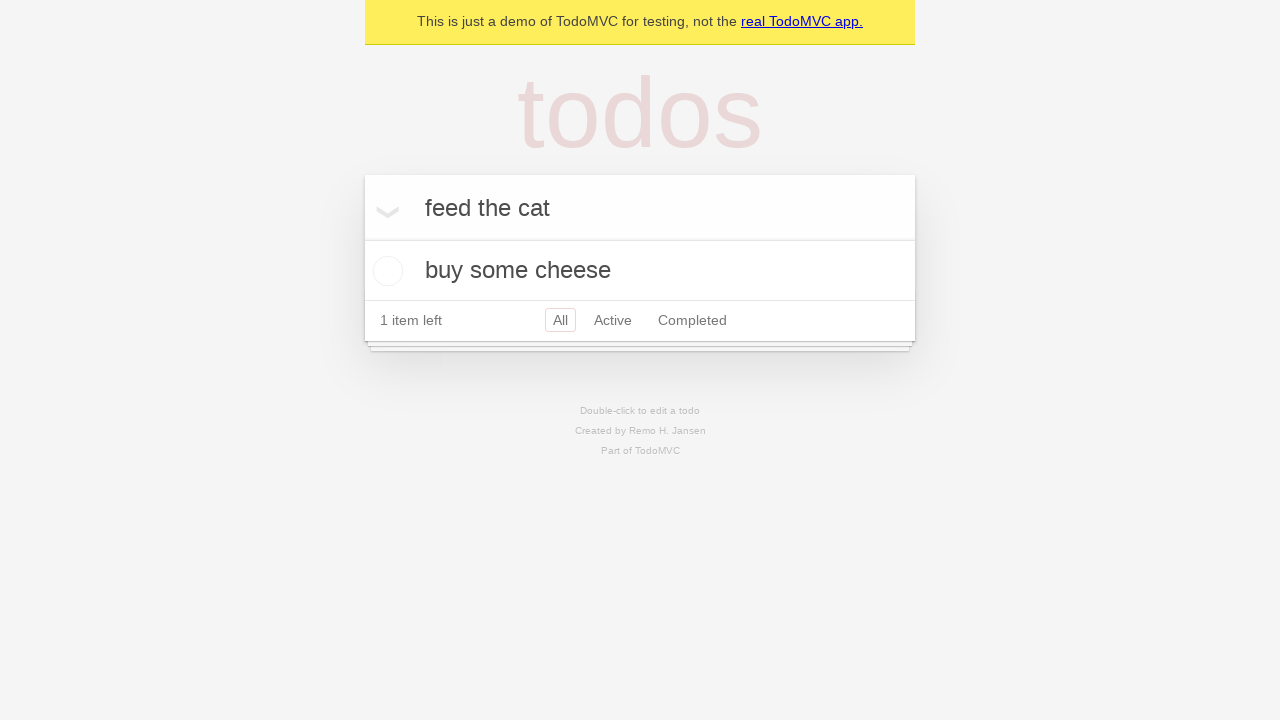

Pressed Enter to create second todo on internal:attr=[placeholder="What needs to be done?"i]
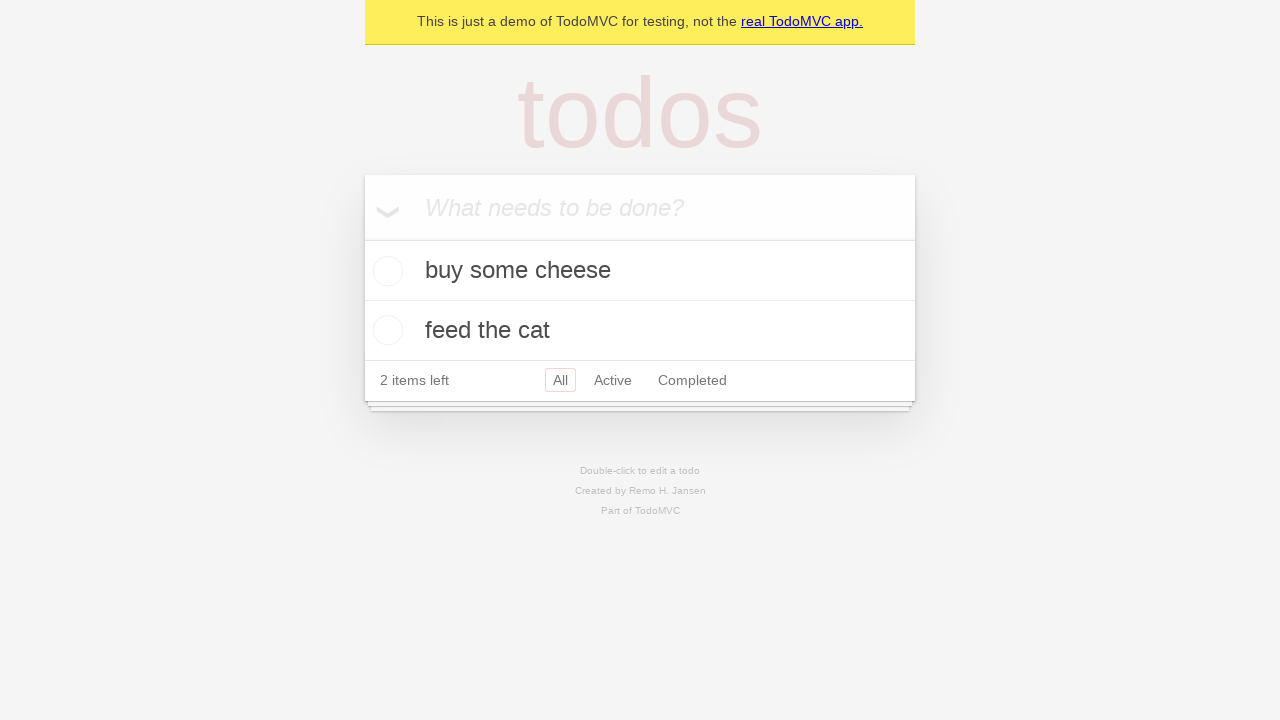

Filled todo input with 'book a doctors appointment' on internal:attr=[placeholder="What needs to be done?"i]
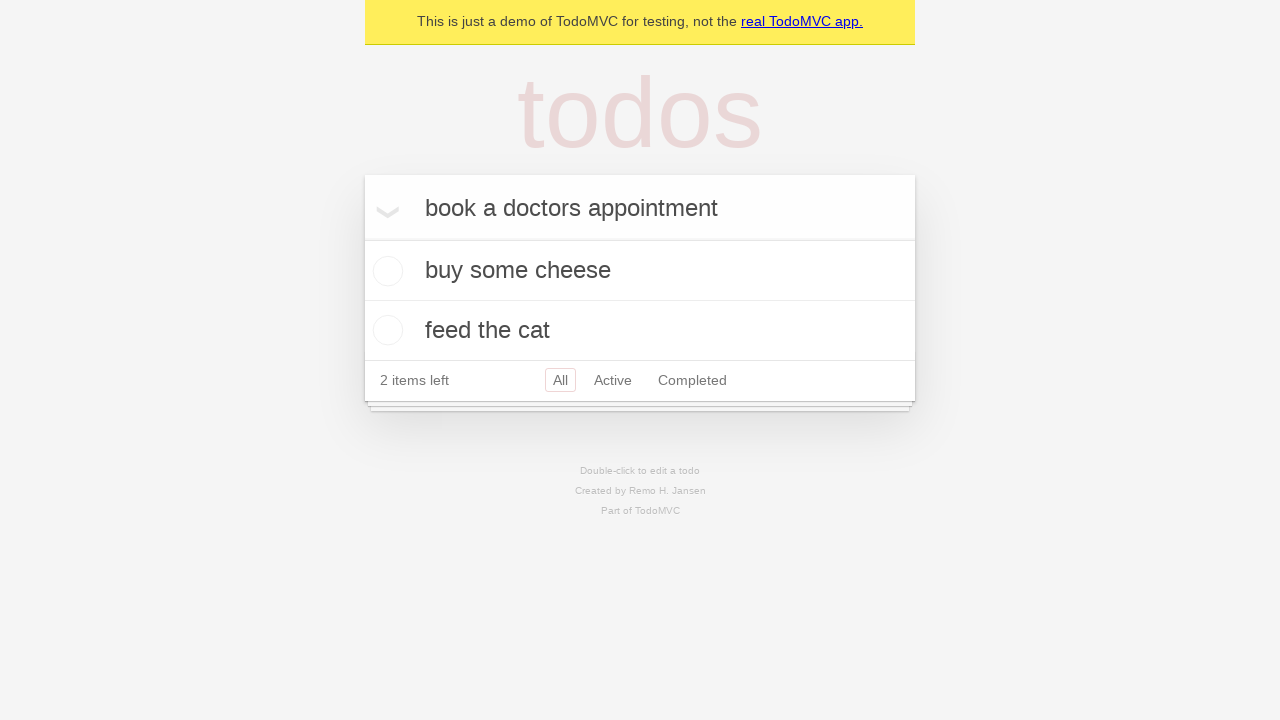

Pressed Enter to create third todo on internal:attr=[placeholder="What needs to be done?"i]
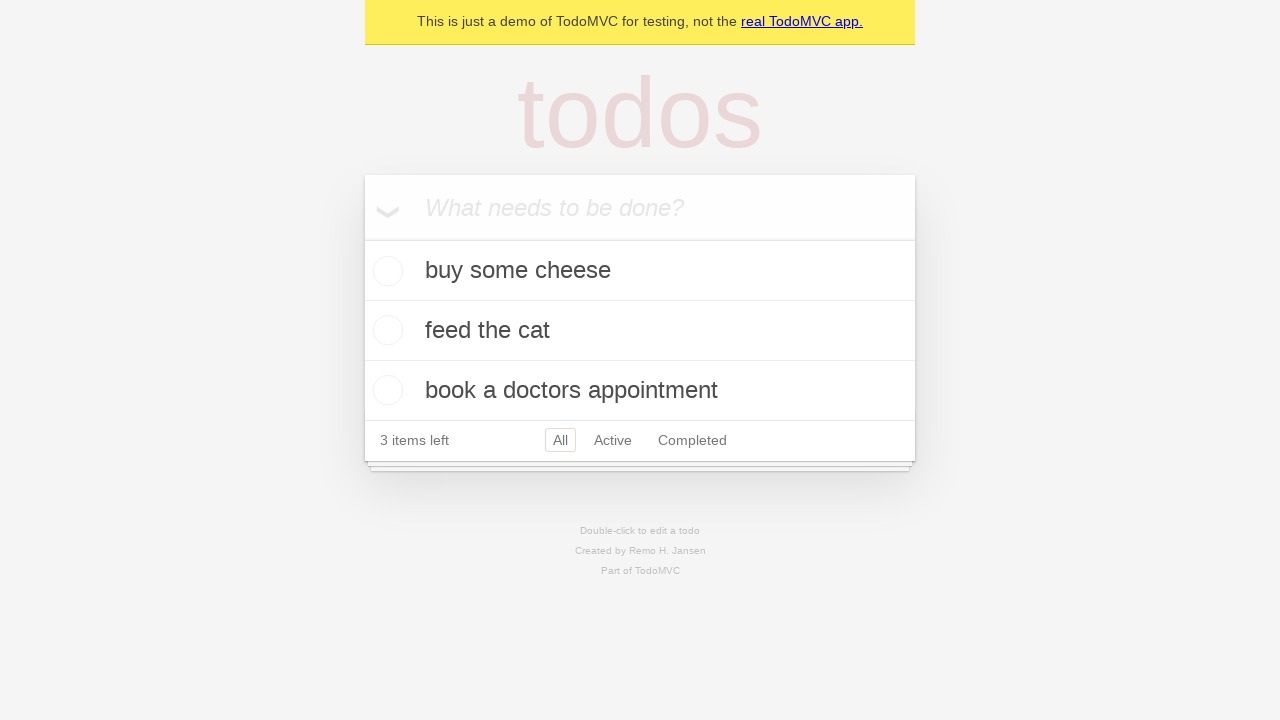

Checked 'Mark all as complete' checkbox at (362, 238) on internal:label="Mark all as complete"i
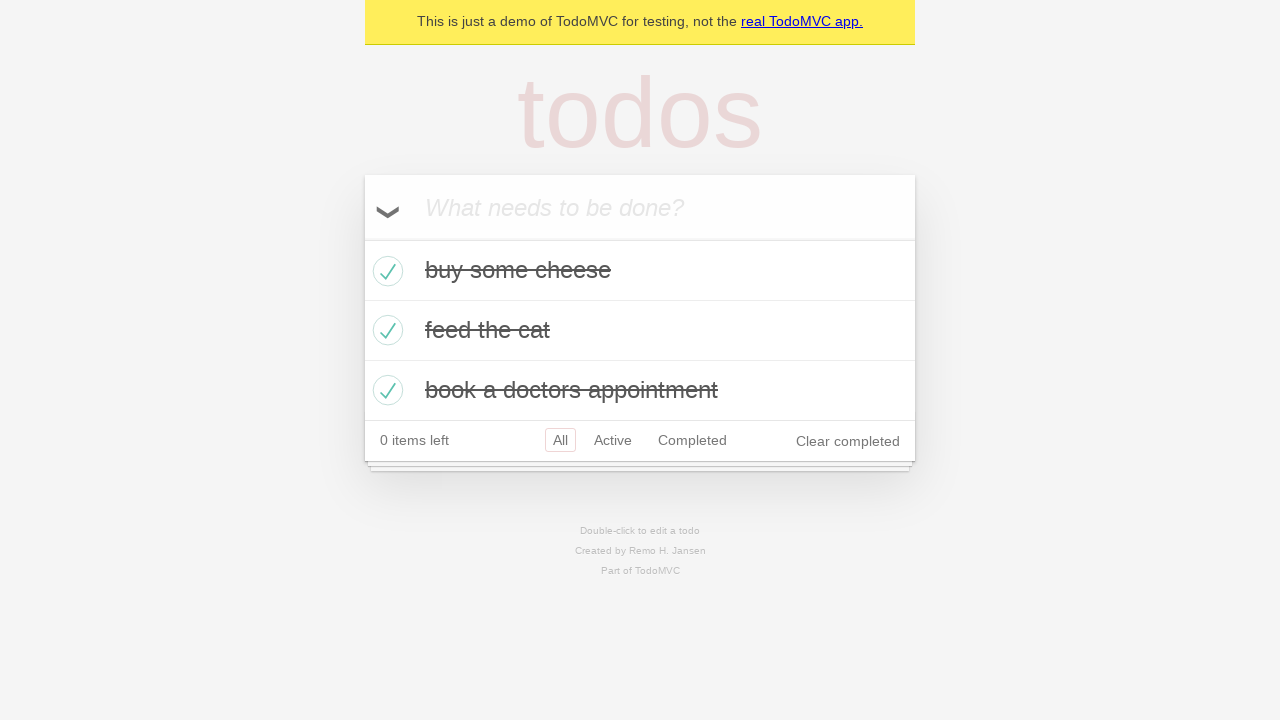

Unchecked first todo item checkbox at (385, 271) on internal:testid=[data-testid="todo-item"s] >> nth=0 >> internal:role=checkbox
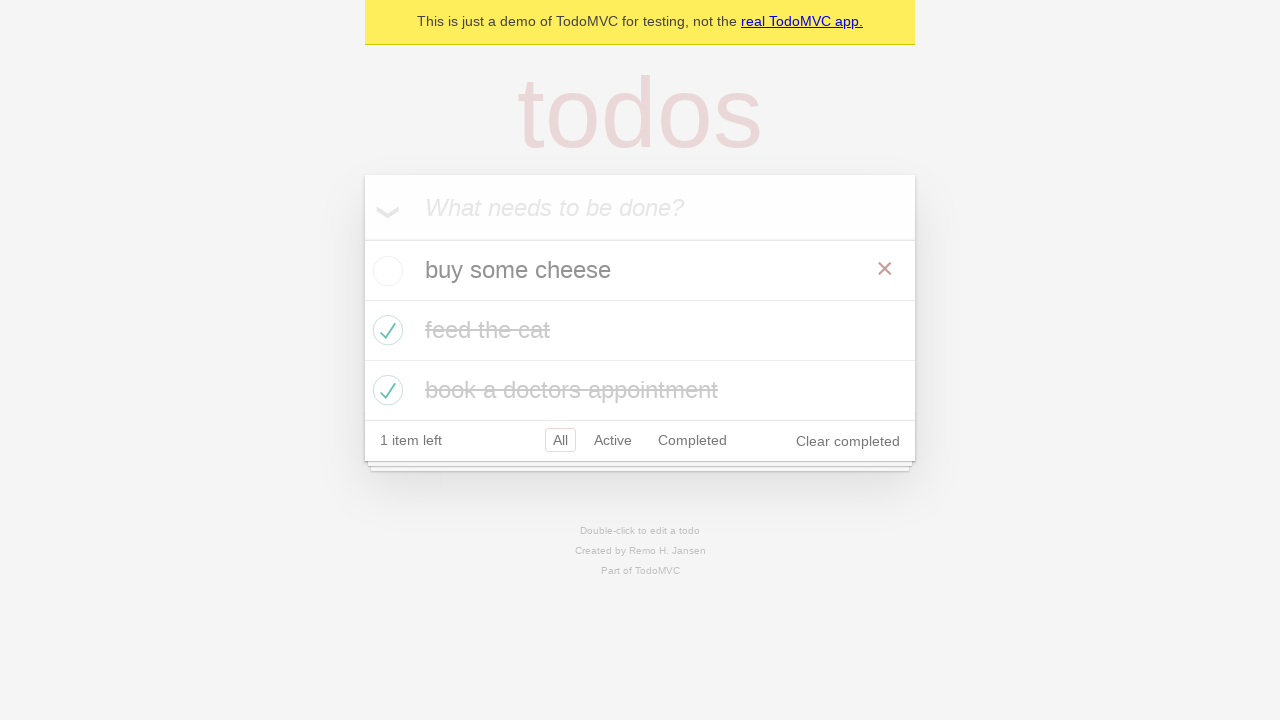

Re-checked first todo item checkbox at (385, 271) on internal:testid=[data-testid="todo-item"s] >> nth=0 >> internal:role=checkbox
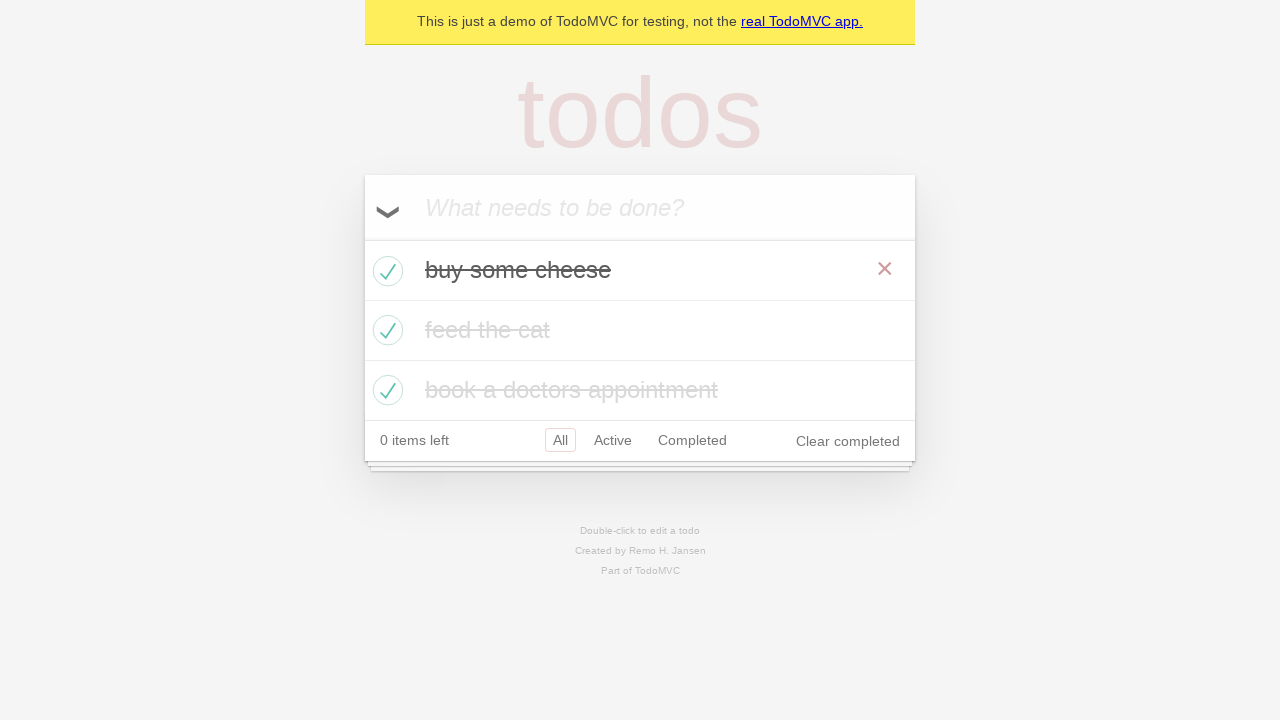

Waited for todo items to be present after state update
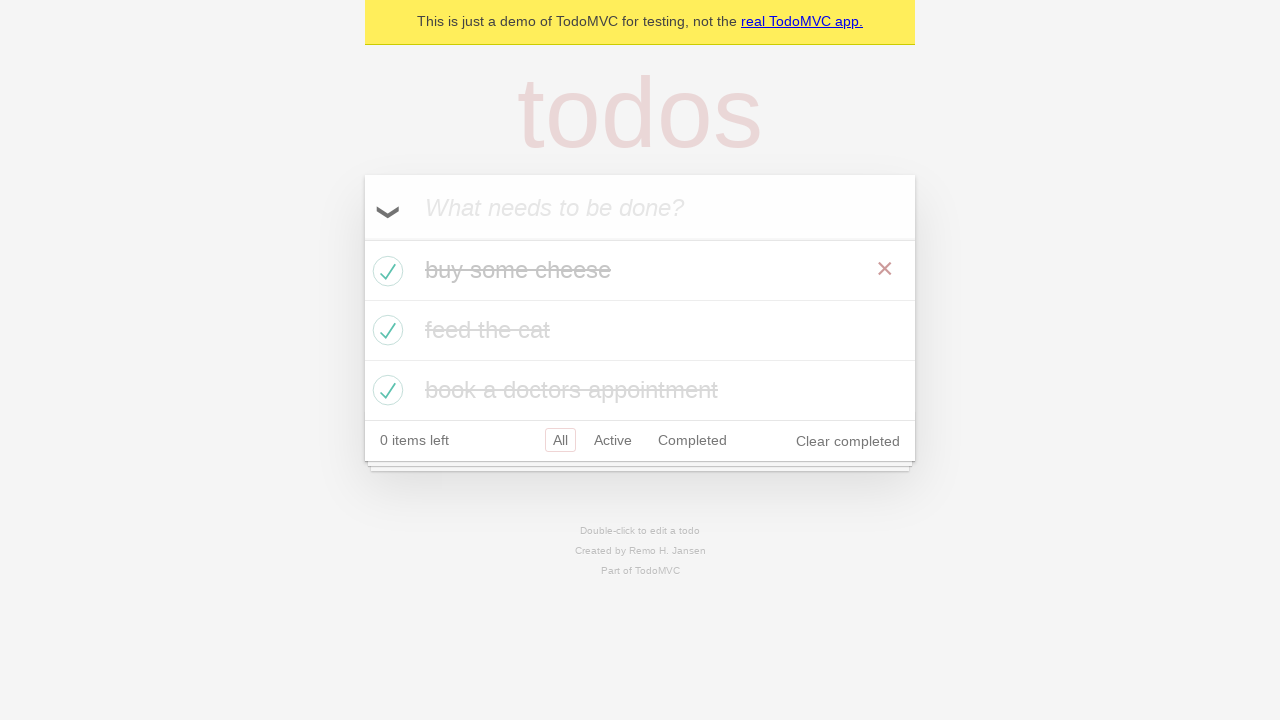

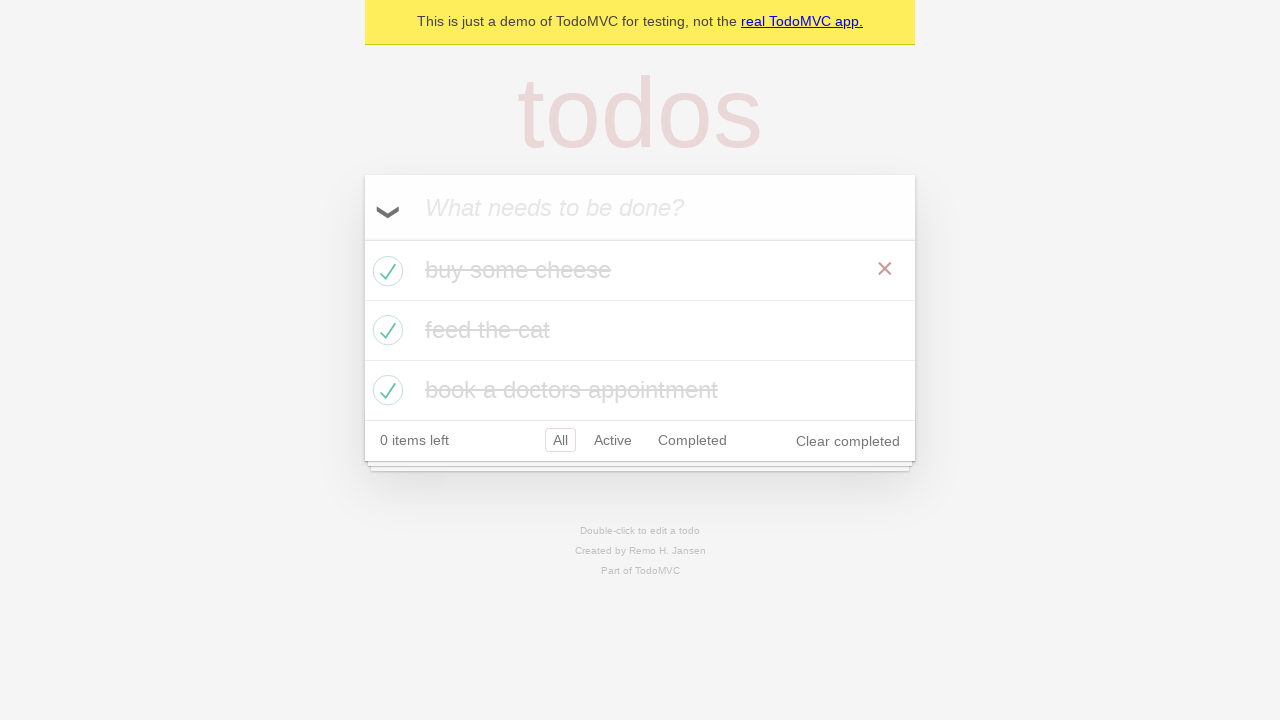